Tests form submission by filling in personal information fields and submitting the form, then handling an alert dialog

Starting URL: http://only-testing-blog.blogspot.in/2014/05/form.html

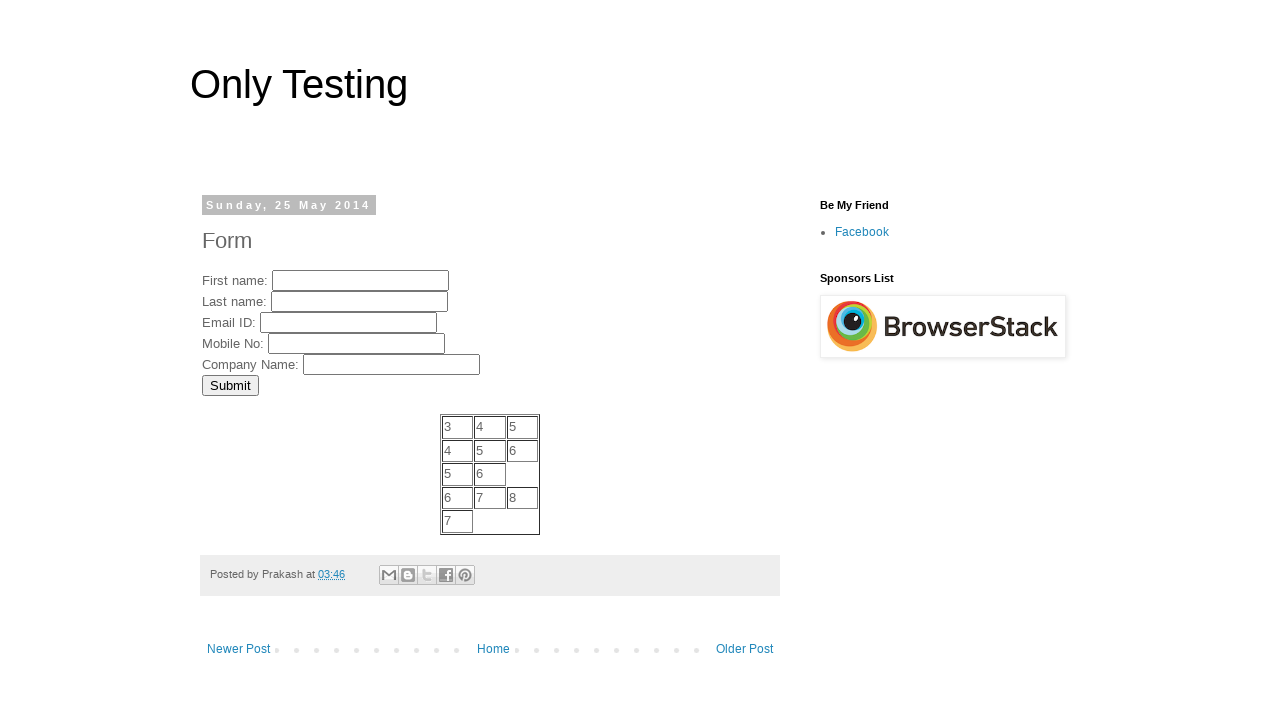

Filled First Name field with 'John' on //input[@name='FirstName']
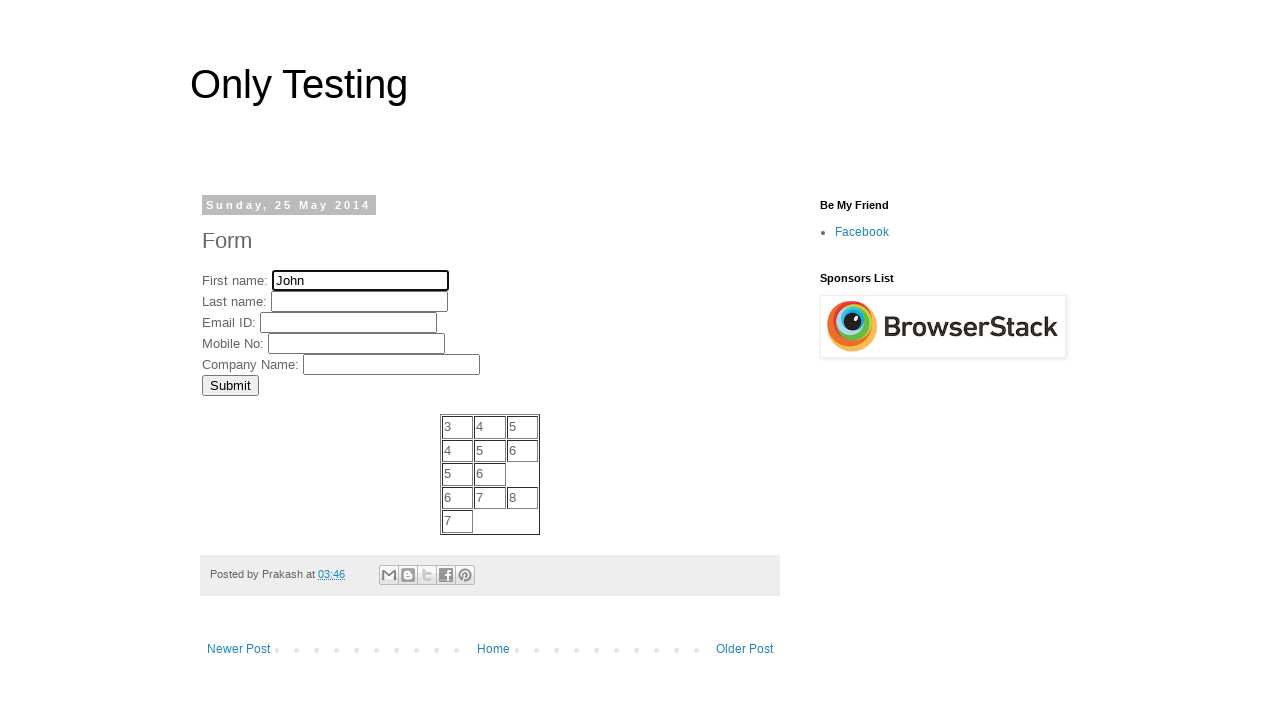

Filled Last Name field with 'Smith' on //input[@name='LastName']
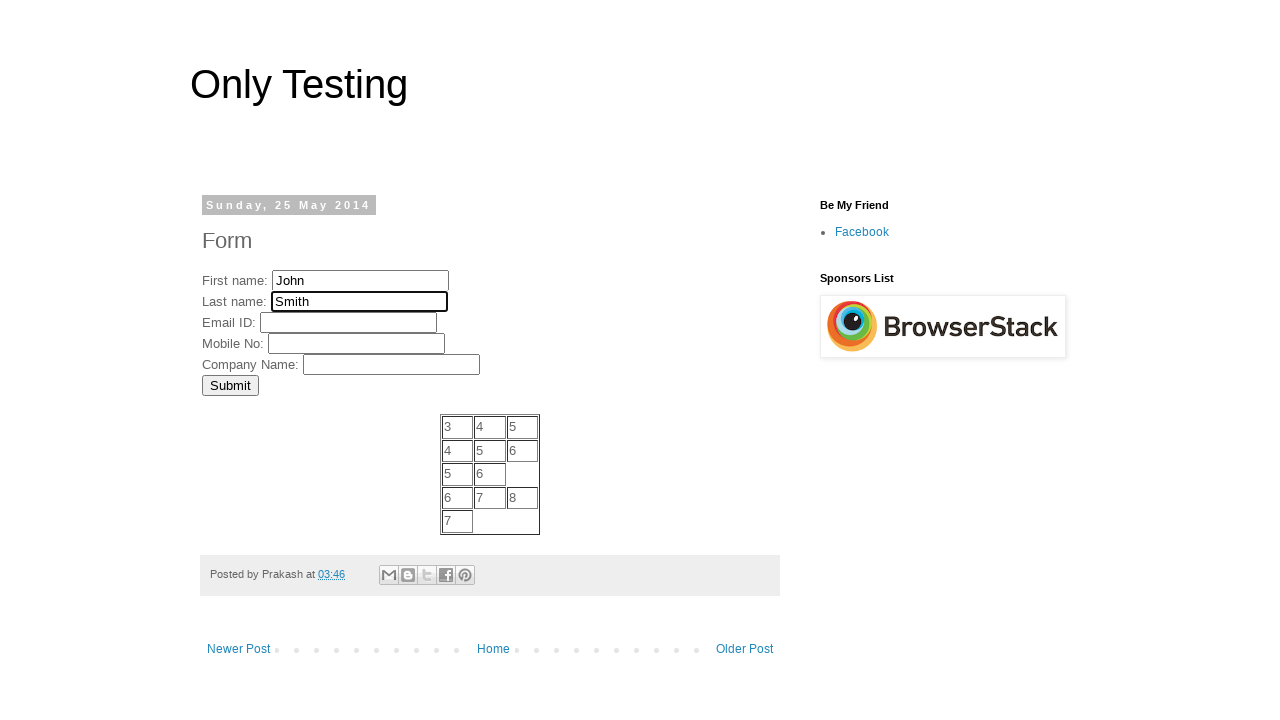

Filled Email ID field with 'john.smith@example.com' on //input[@name='EmailID']
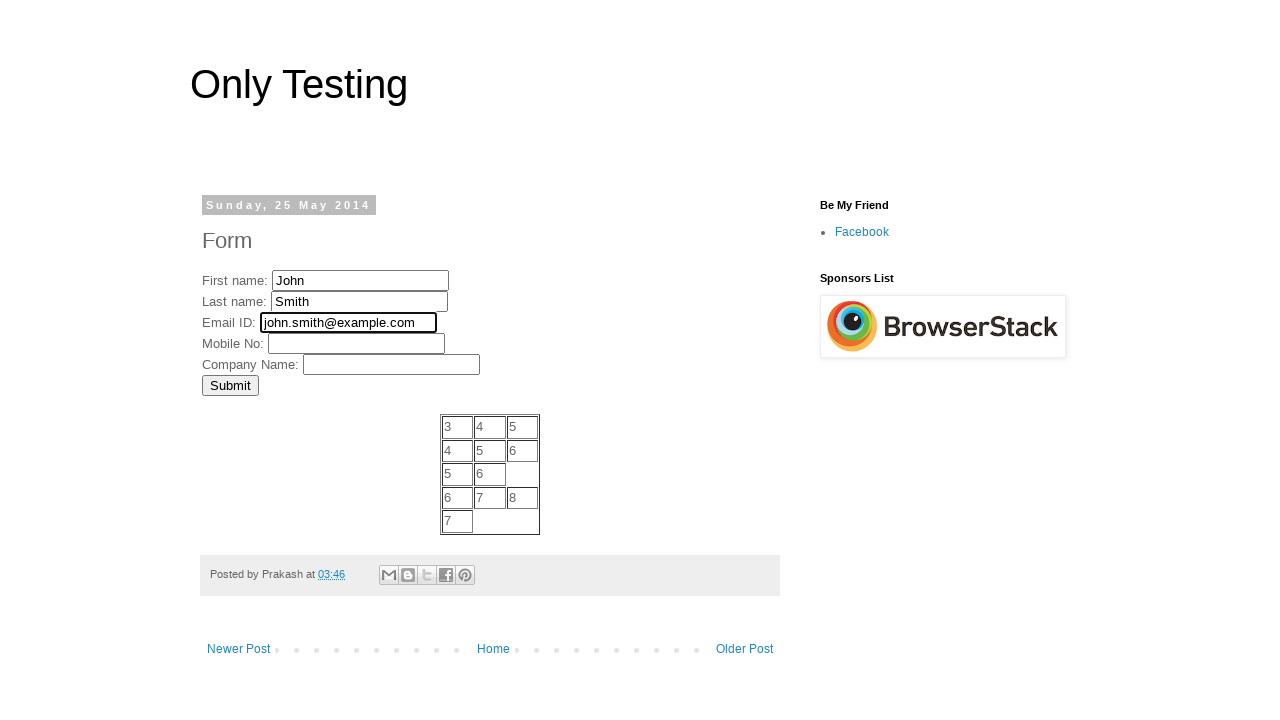

Filled Mobile Number field with '555-0123' on //input[@name='MobNo']
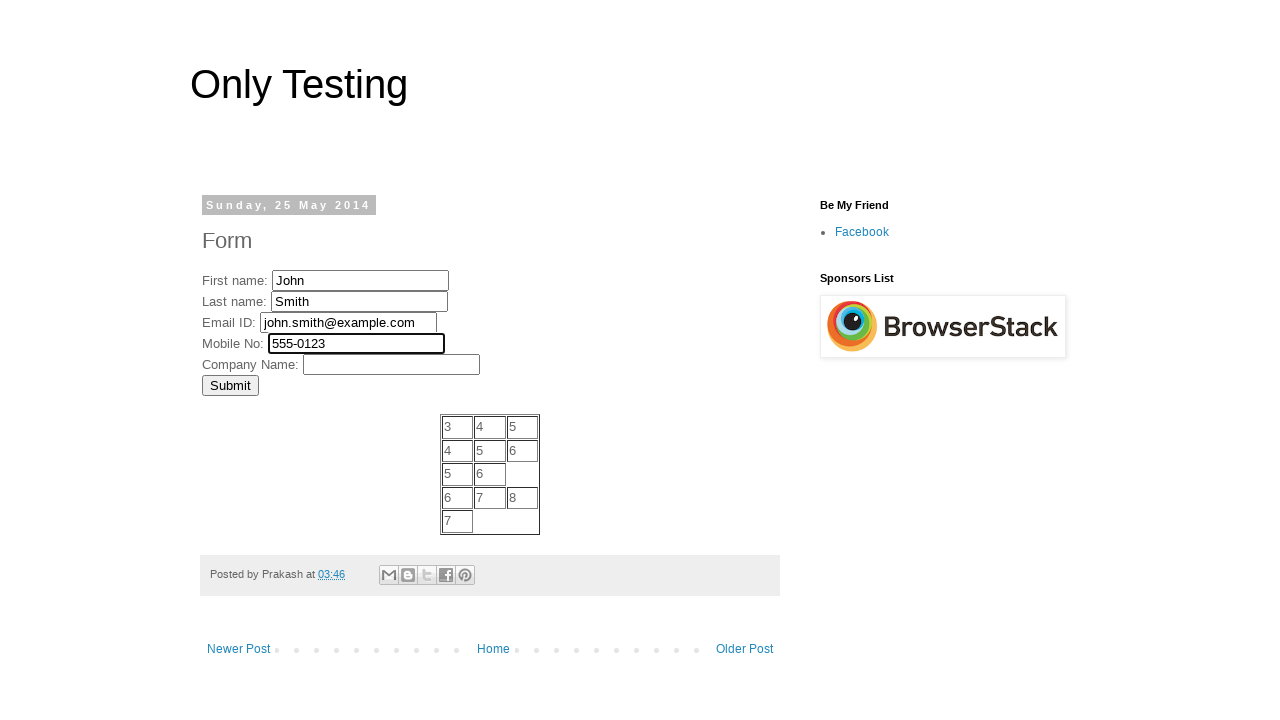

Filled Company field with 'Tech Solutions Inc' on //input[@name='Company']
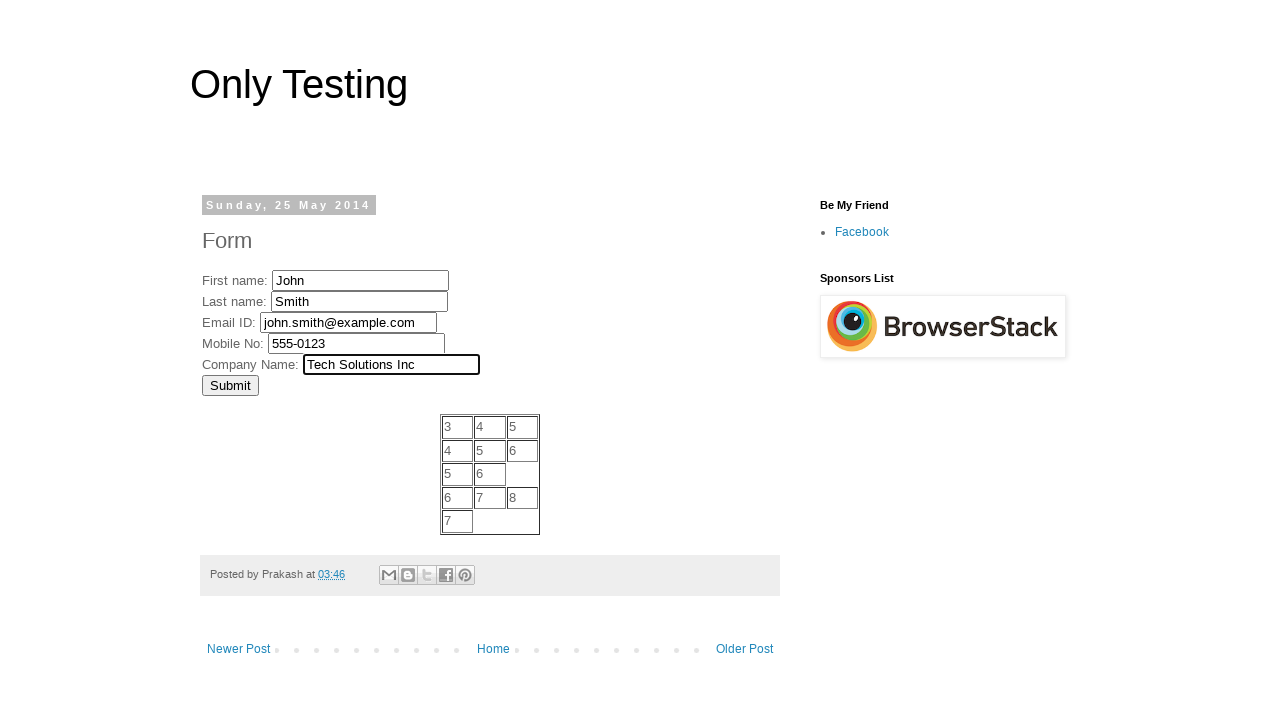

Pressed Enter to submit the form from Company field on //input[@name='Company']
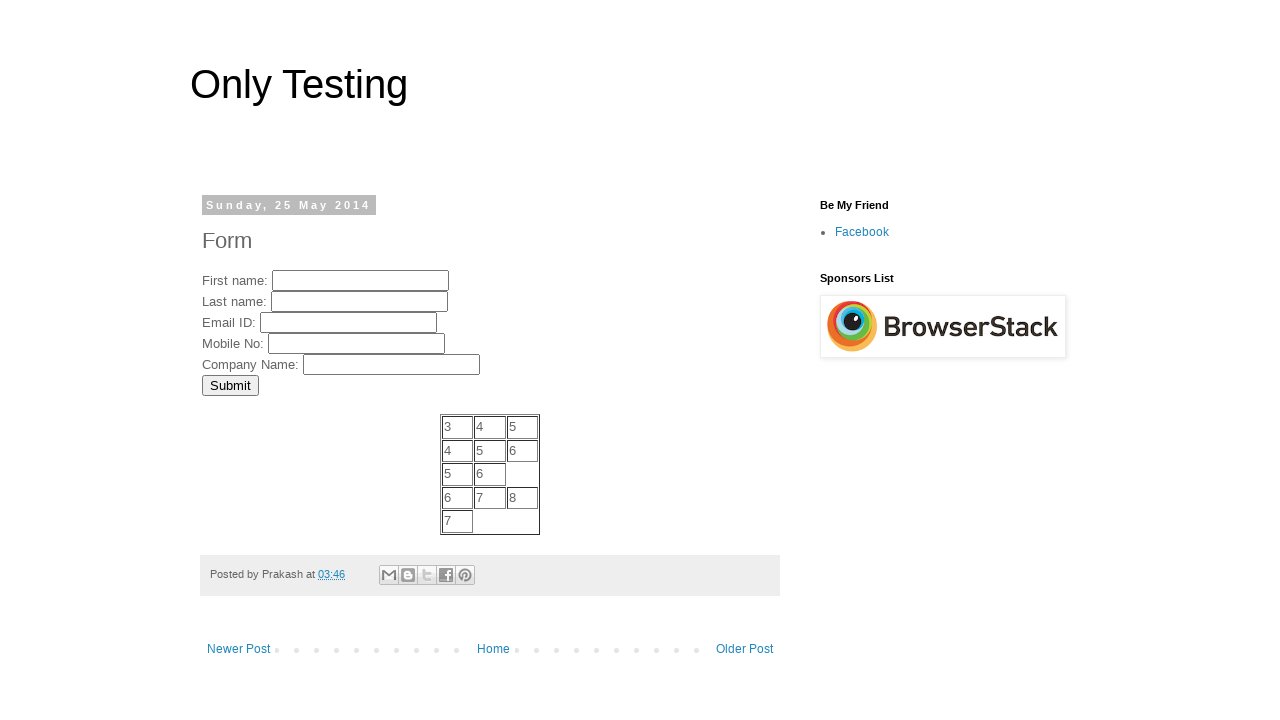

Set up dialog handler to accept alert dialogs
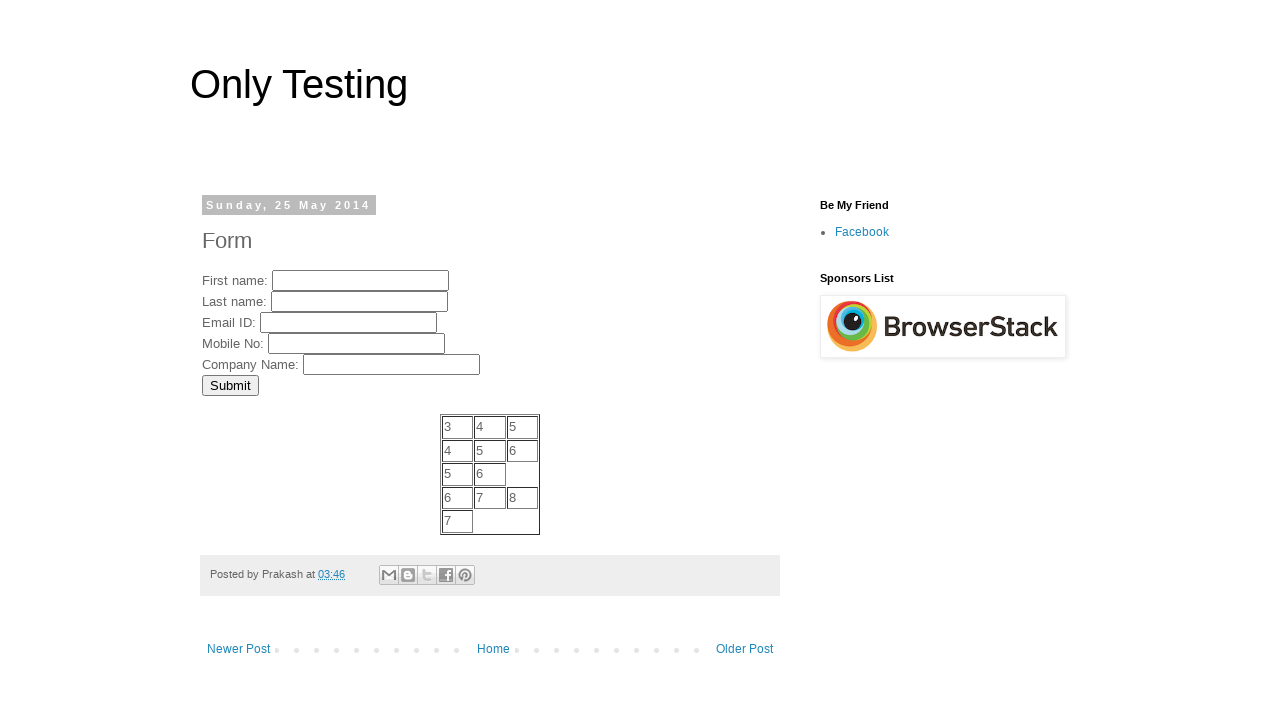

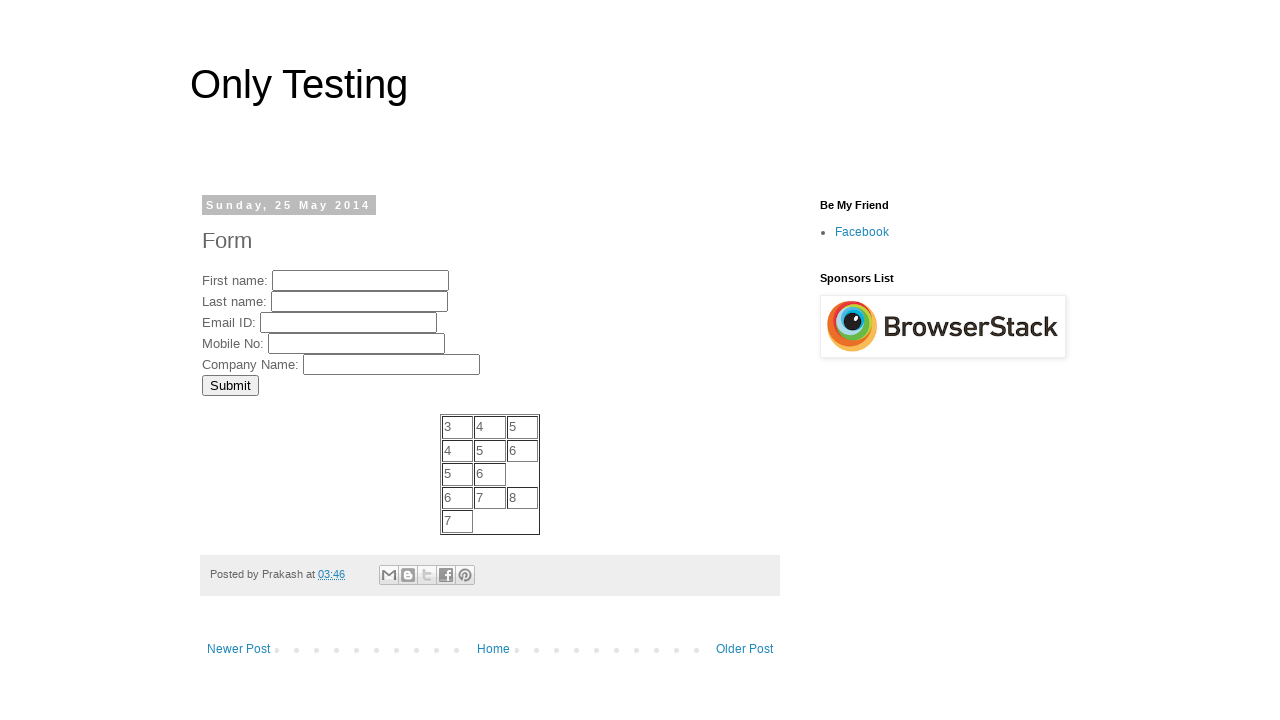